Tests form validation by submitting an empty payment form and verifying all required field error messages are displayed.

Starting URL: https://sandbox.cardpay.com/MI/cardpayment2.html?orderXml=PE9SREVSIFdBTExFVF9JRD0nODI5OScgT1JERVJfTlVNQkVSPSc0NTgyMTEnIEFNT1VOVD0nMjkxLjg2JyBDVVJSRU5DWT0nRVVSJyAgRU1BSUw9J2N1c3RvbWVyQGV4YW1wbGUuY29tJz4KPEFERFJFU1MgQ09VTlRSWT0nVVNBJyBTVEFURT0nTlknIFpJUD0nMTAwMDEnIENJVFk9J05ZJyBTVFJFRVQ9JzY3NyBTVFJFRVQnIFBIT05FPSc4NzY5OTA5MCcgVFlQRT0nQklMTElORycvPgo8L09SREVSPg==&sha512=998150a2b27484b776a1628bfe7505a9cb430f276dfa35b14315c1c8f03381a90490f6608f0dcff789273e05926cd782e1bb941418a9673f43c47595aa7b8b0d

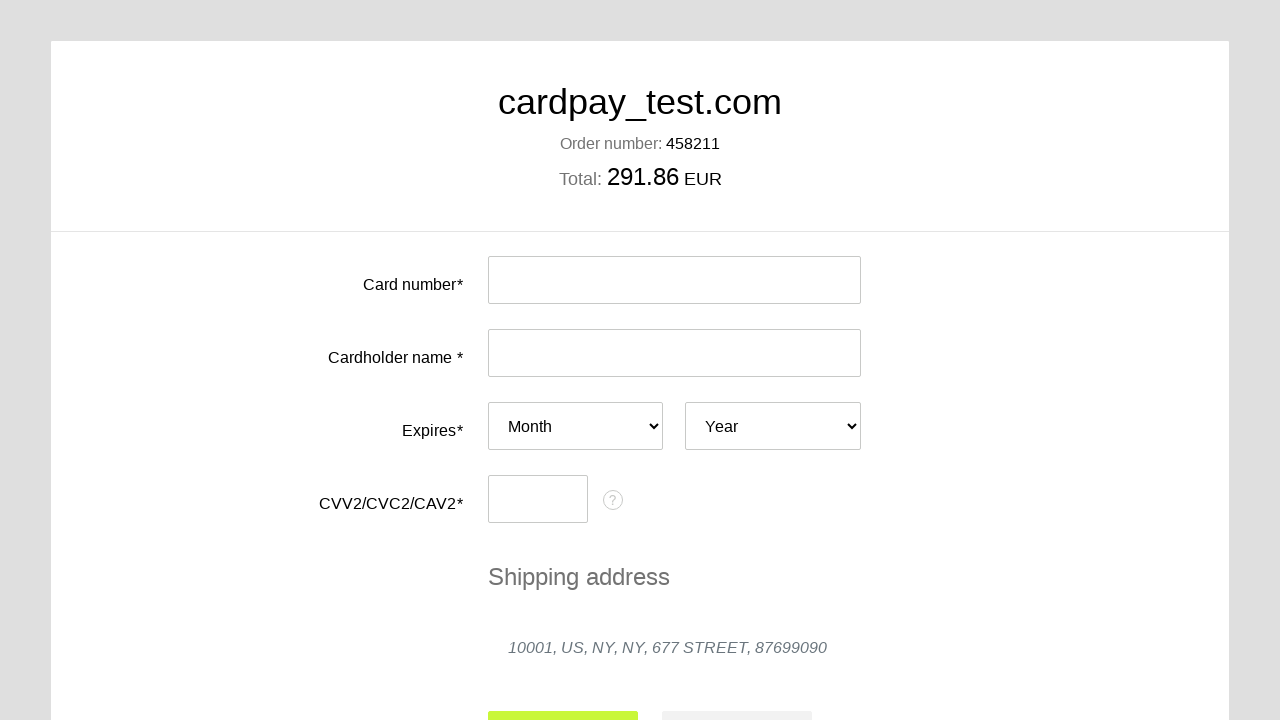

Clicked submit button without filling any form fields at (563, 696) on #action-submit
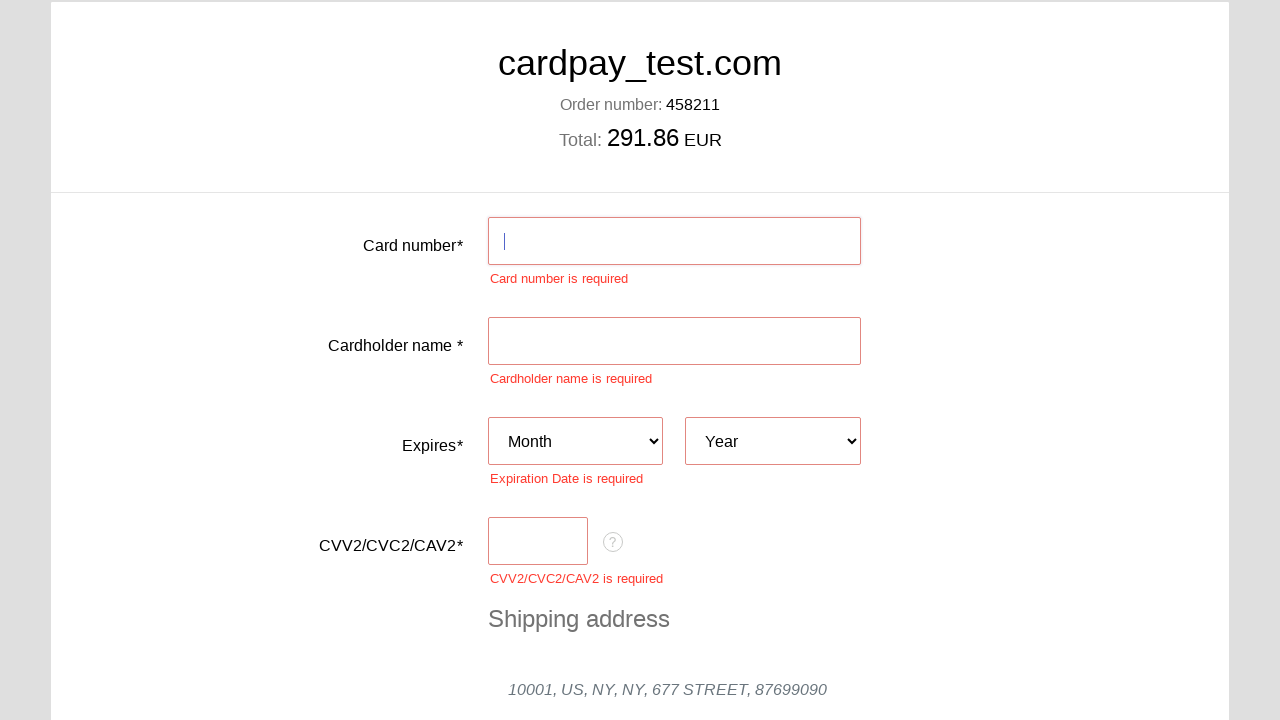

Validation error messages appeared for empty form submission
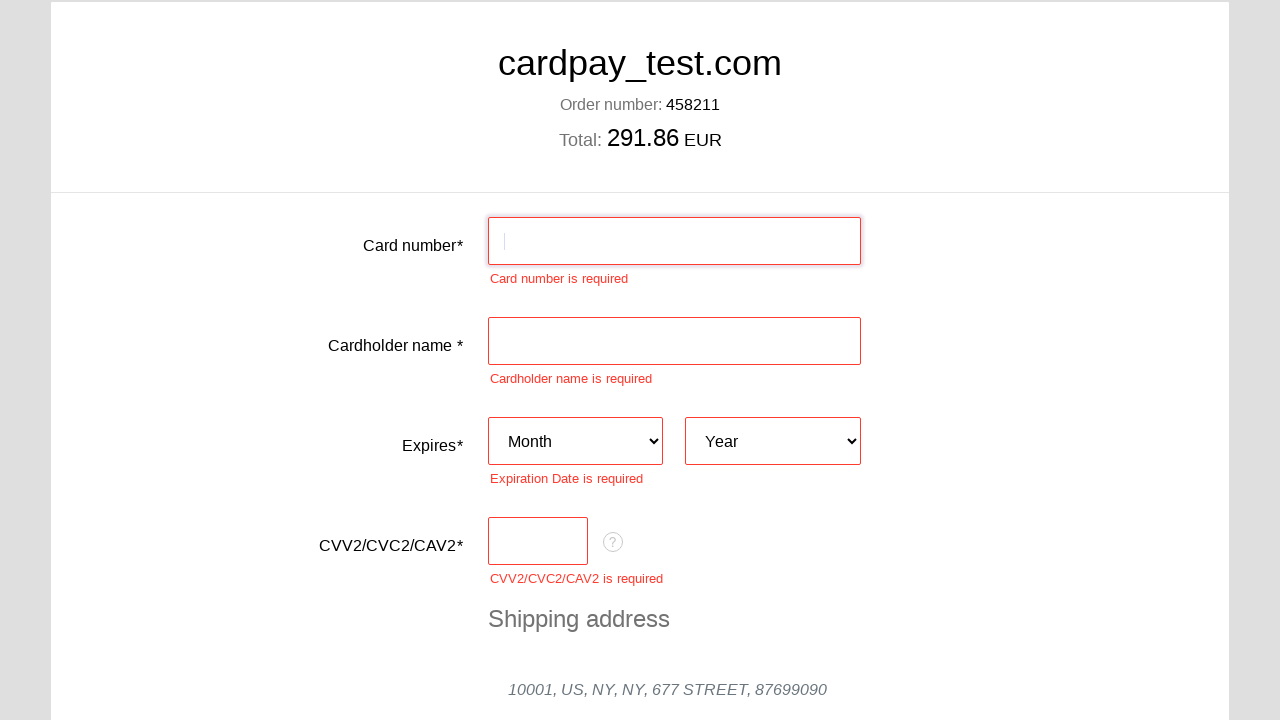

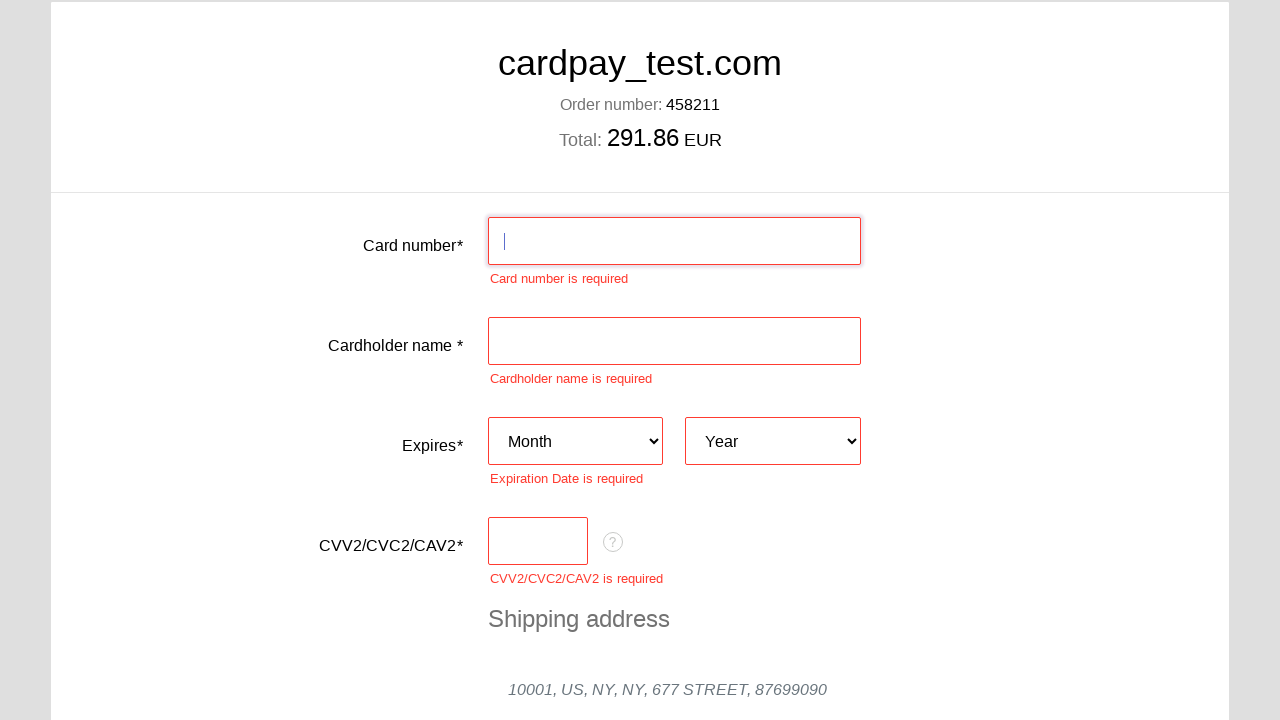